Tests opting out of A/B tests by adding an opt-out cookie after visiting the page, then refreshing to verify the page shows "No A/B Test" heading.

Starting URL: http://the-internet.herokuapp.com/abtest

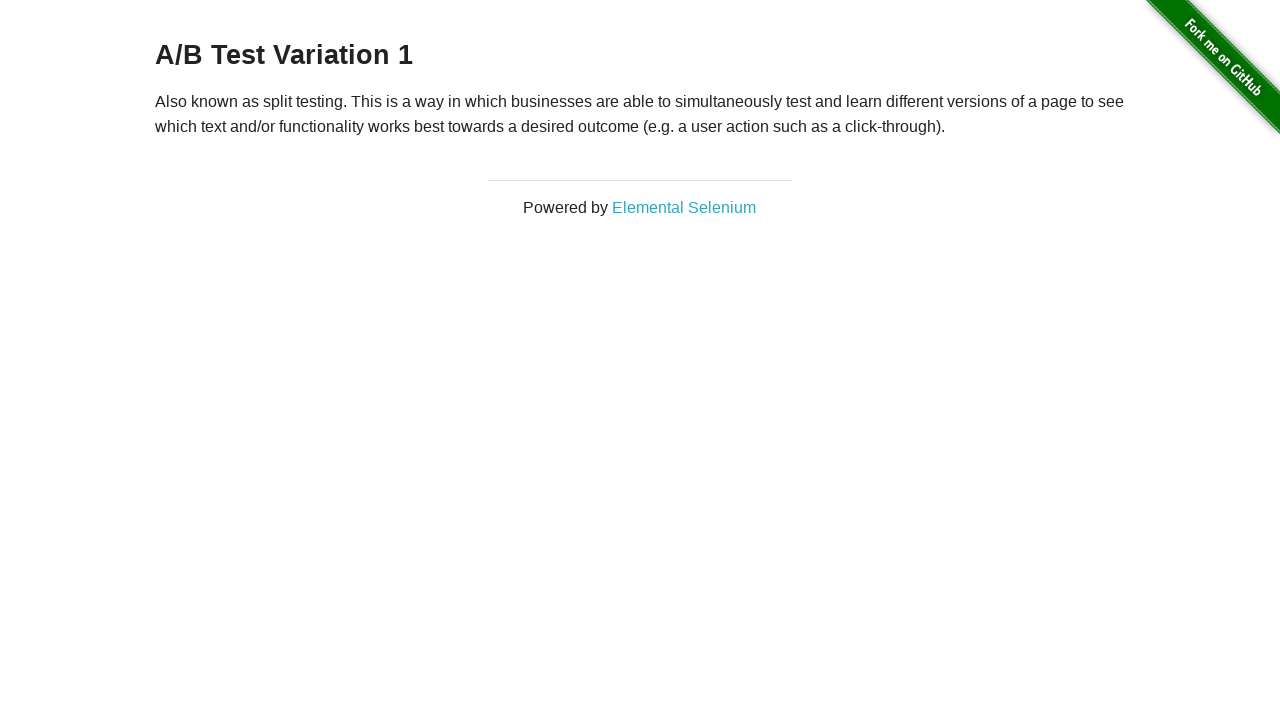

Waited for h3 heading to load on A/B test page
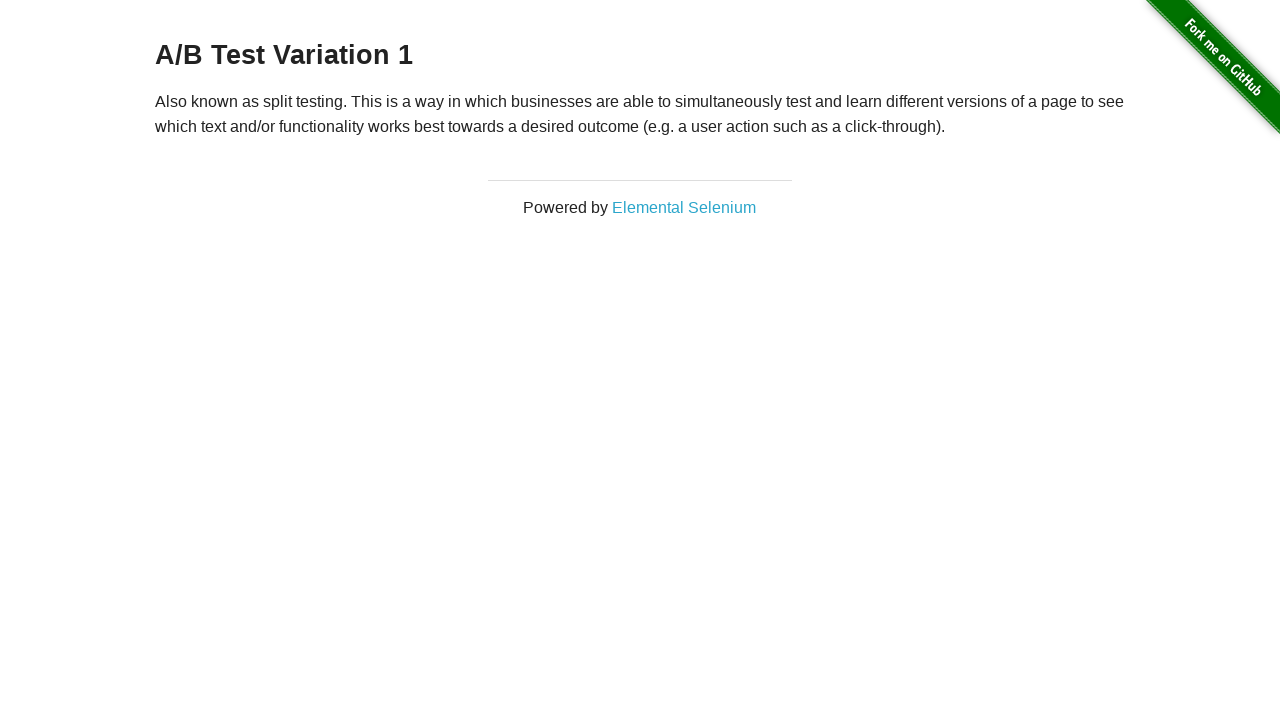

Retrieved heading text: A/B Test Variation 1
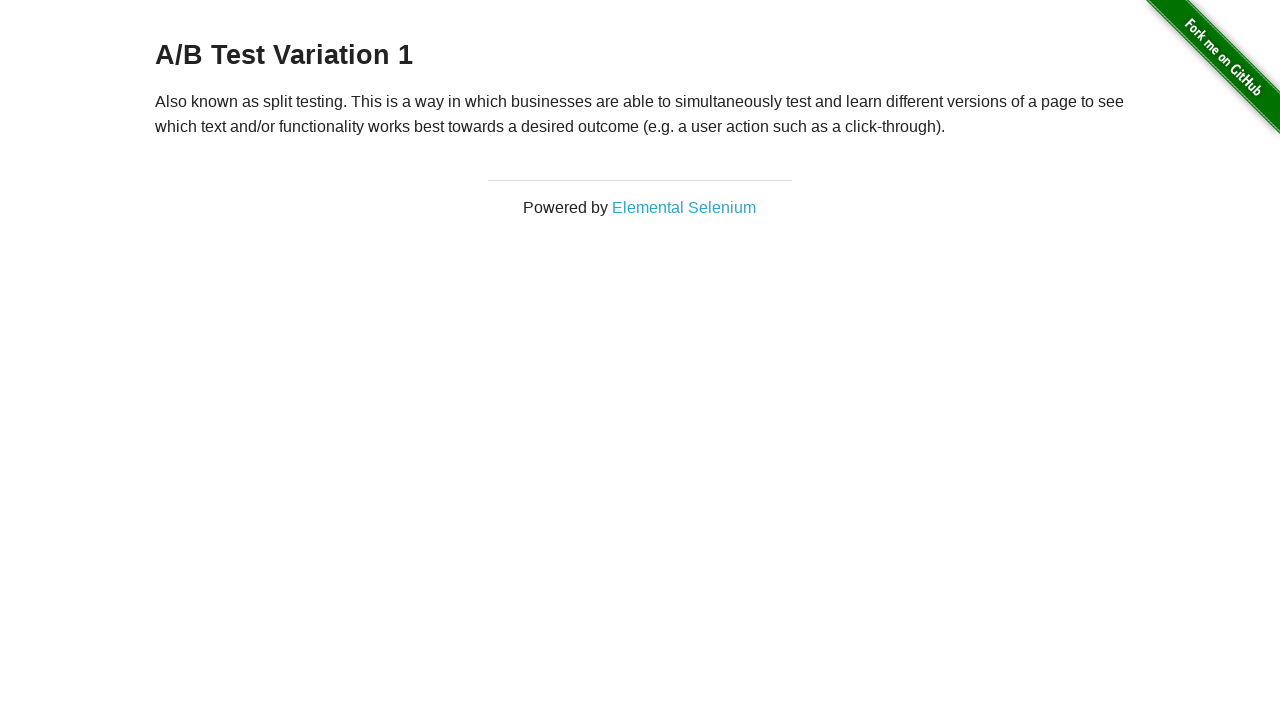

Verified heading starts with 'A/B Test'
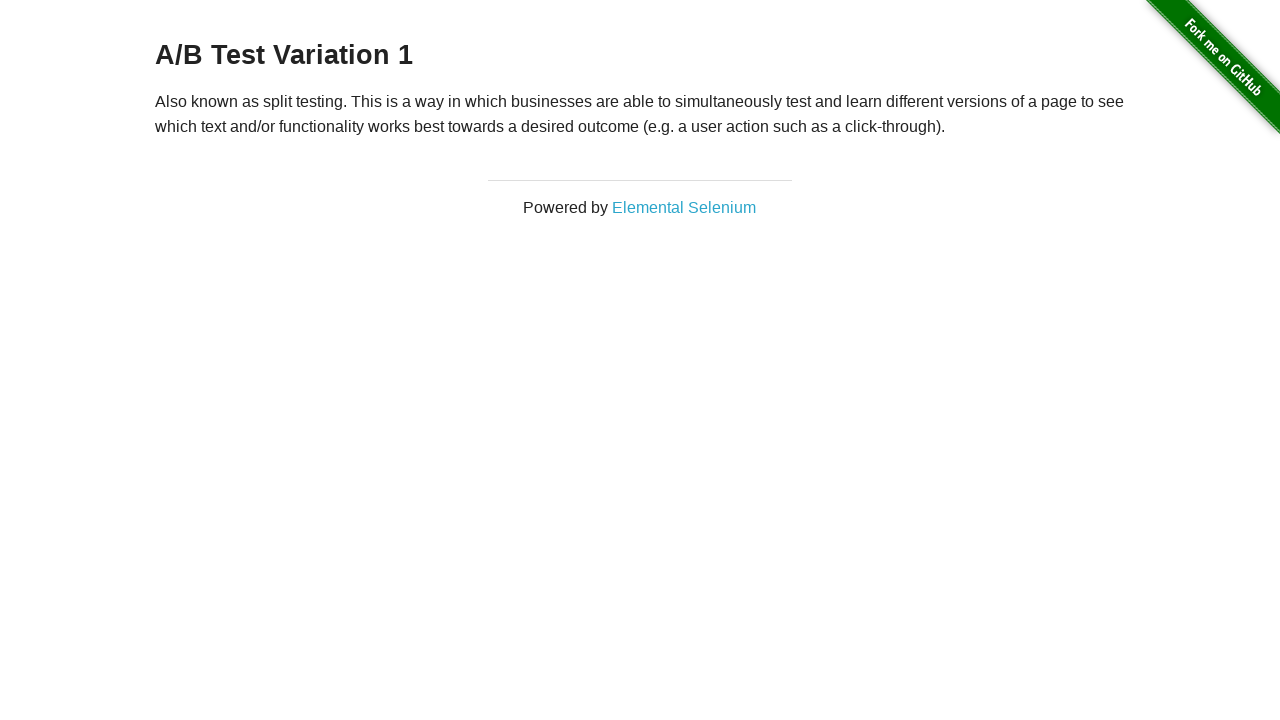

Added optimizelyOptOut cookie to context
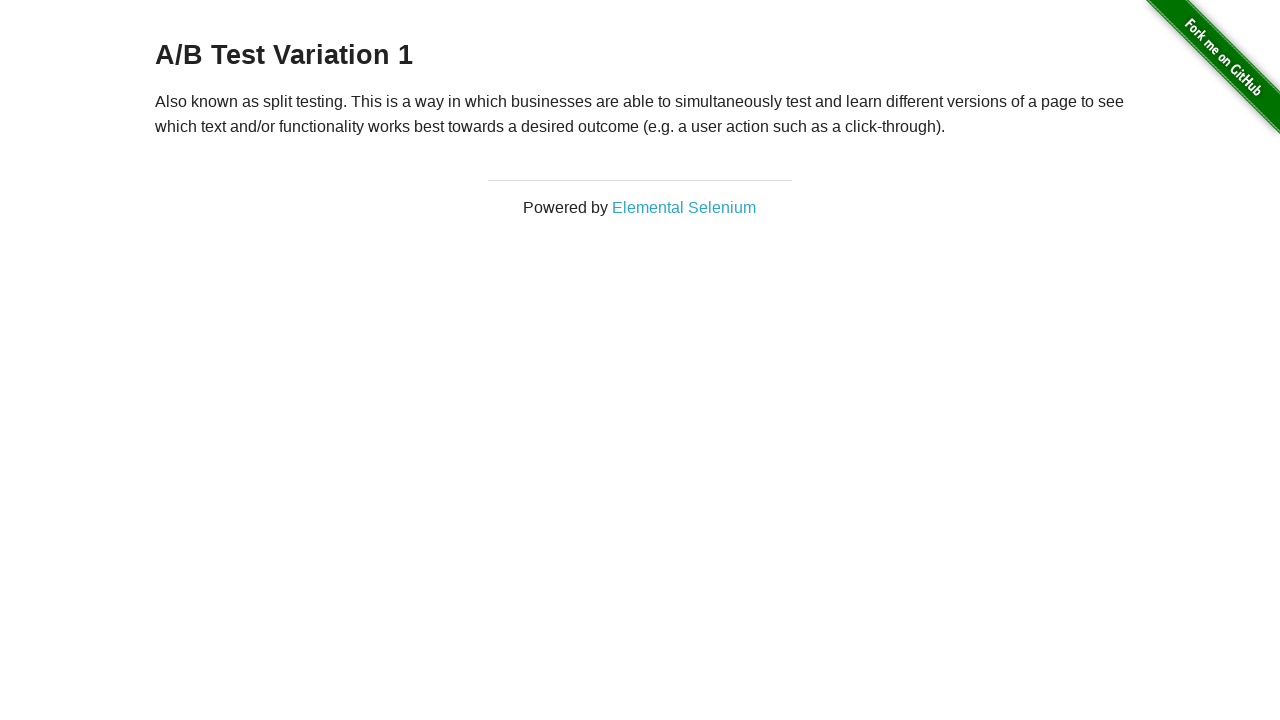

Reloaded page after adding opt-out cookie
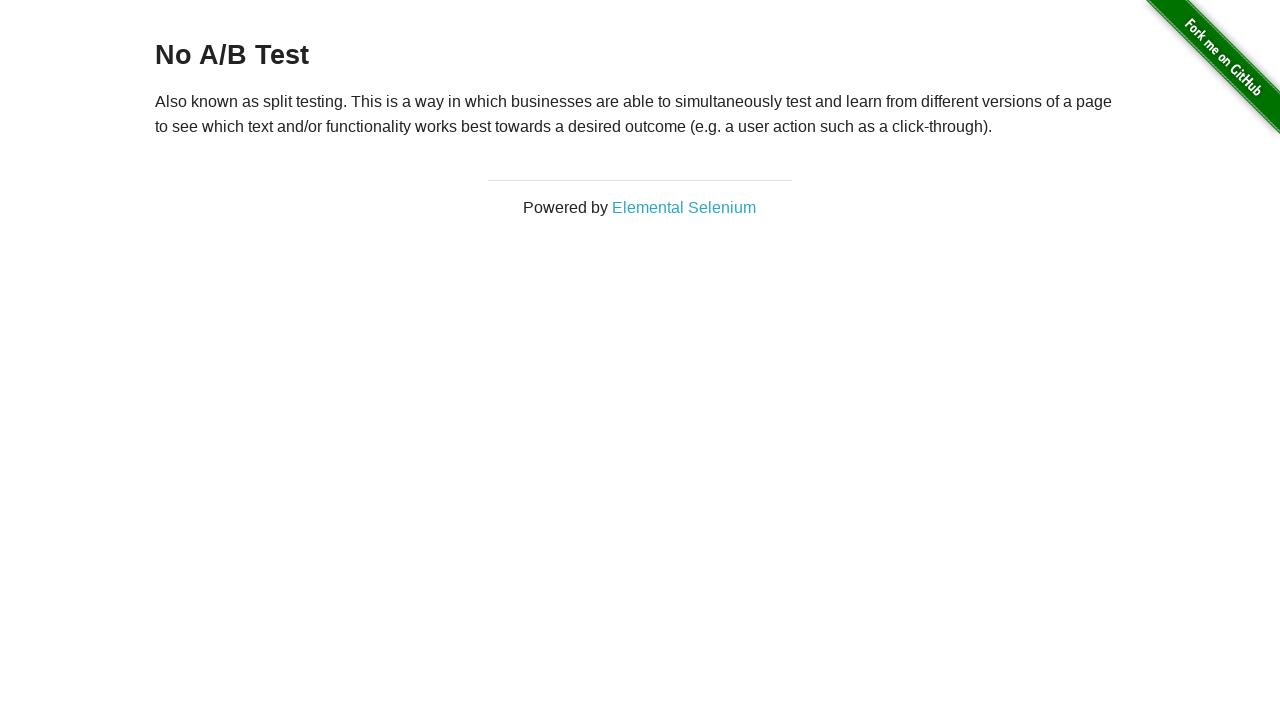

Waited for h3 heading to load after page reload
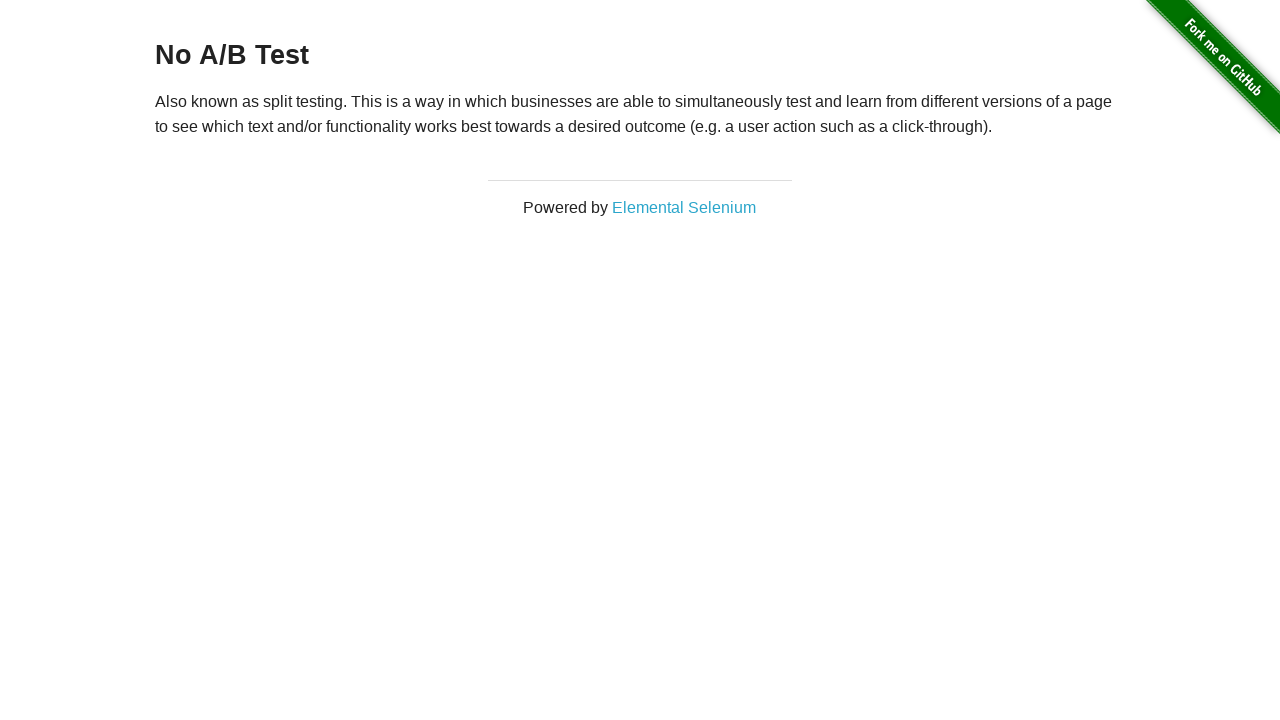

Retrieved heading text after opt-out: No A/B Test
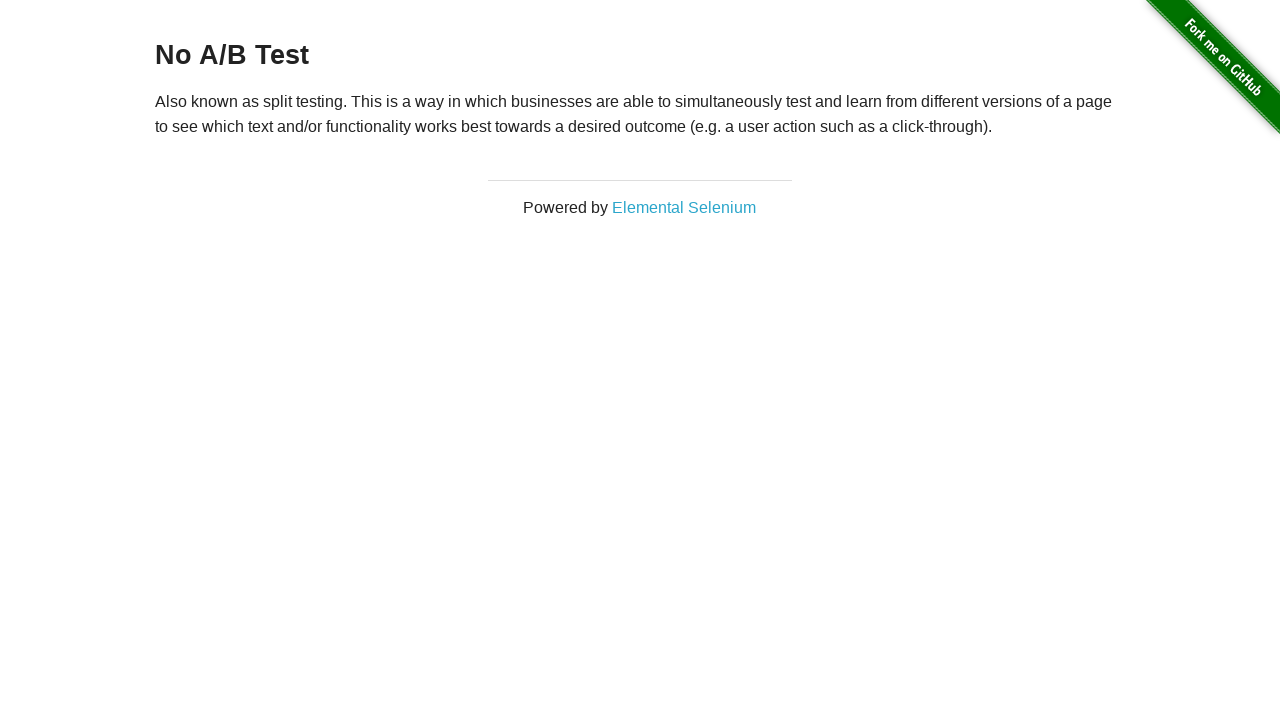

Verified heading starts with 'No A/B Test' confirming opt-out was successful
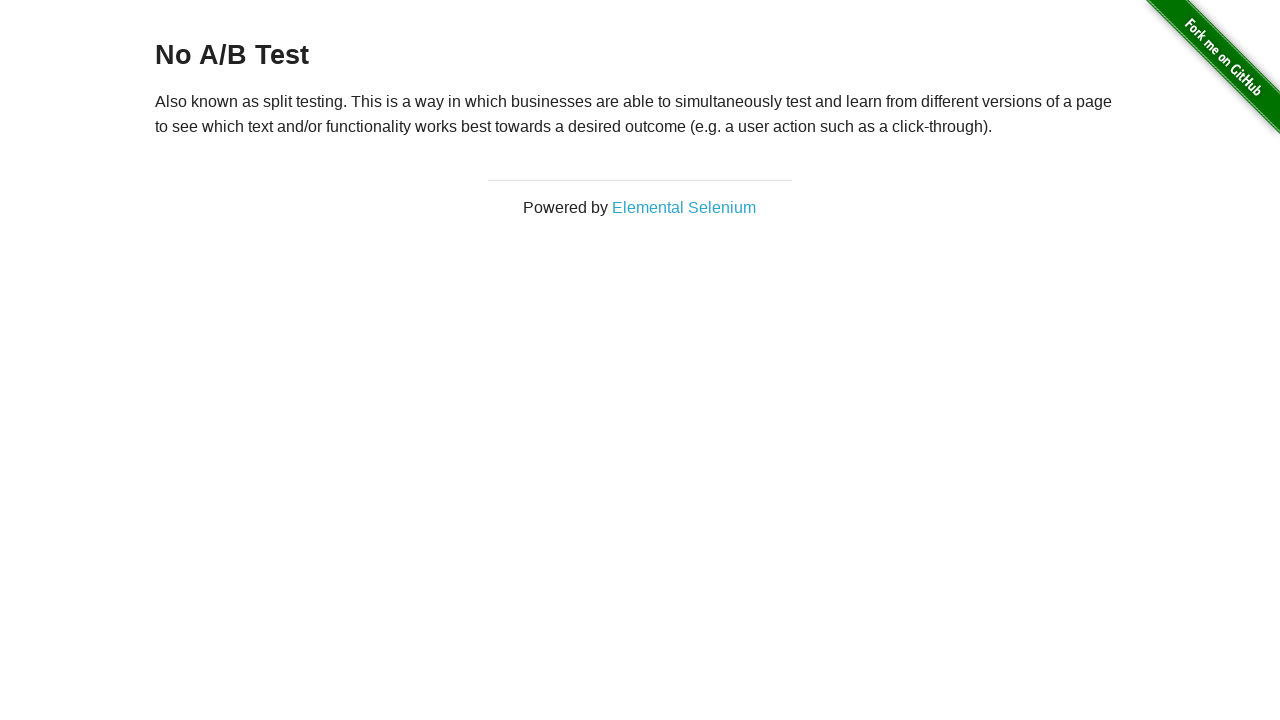

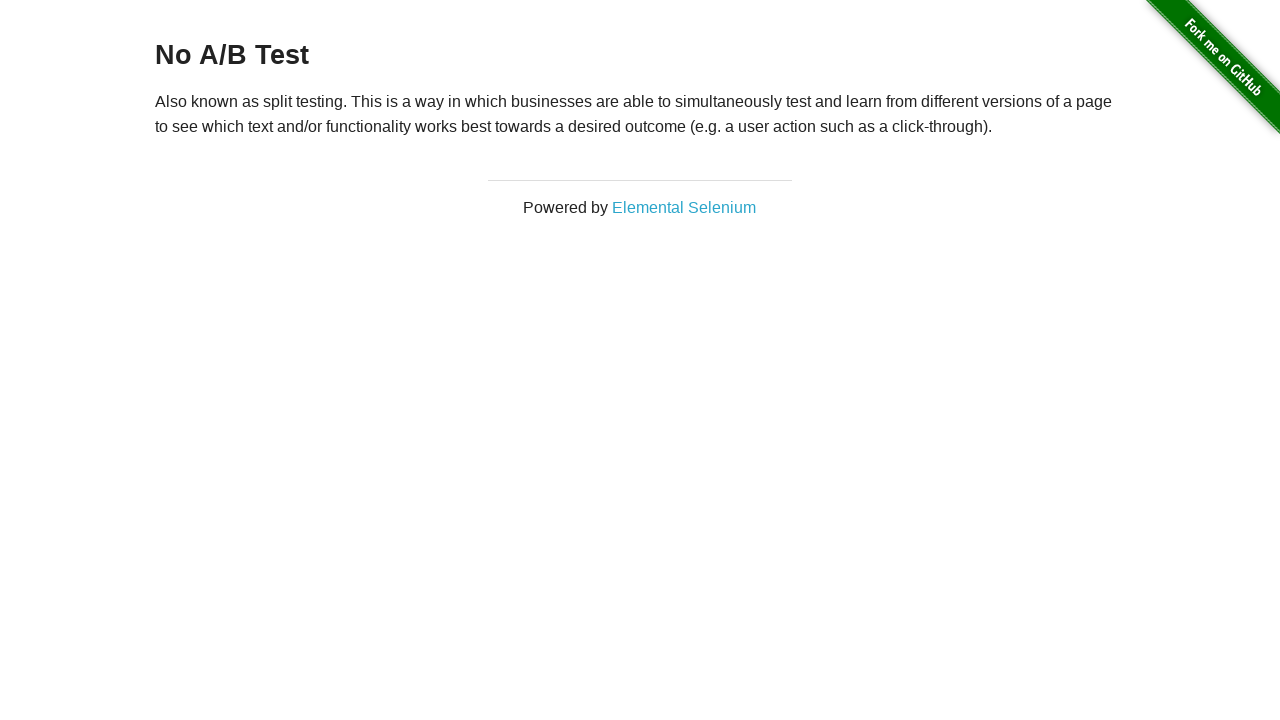